Navigates to a ToolsQA Selenium interview questions page and scrolls down the page by 1000 pixels

Starting URL: https://www.toolsqa.com/selenium-webdriver/selenium-interview-questions-part-1/

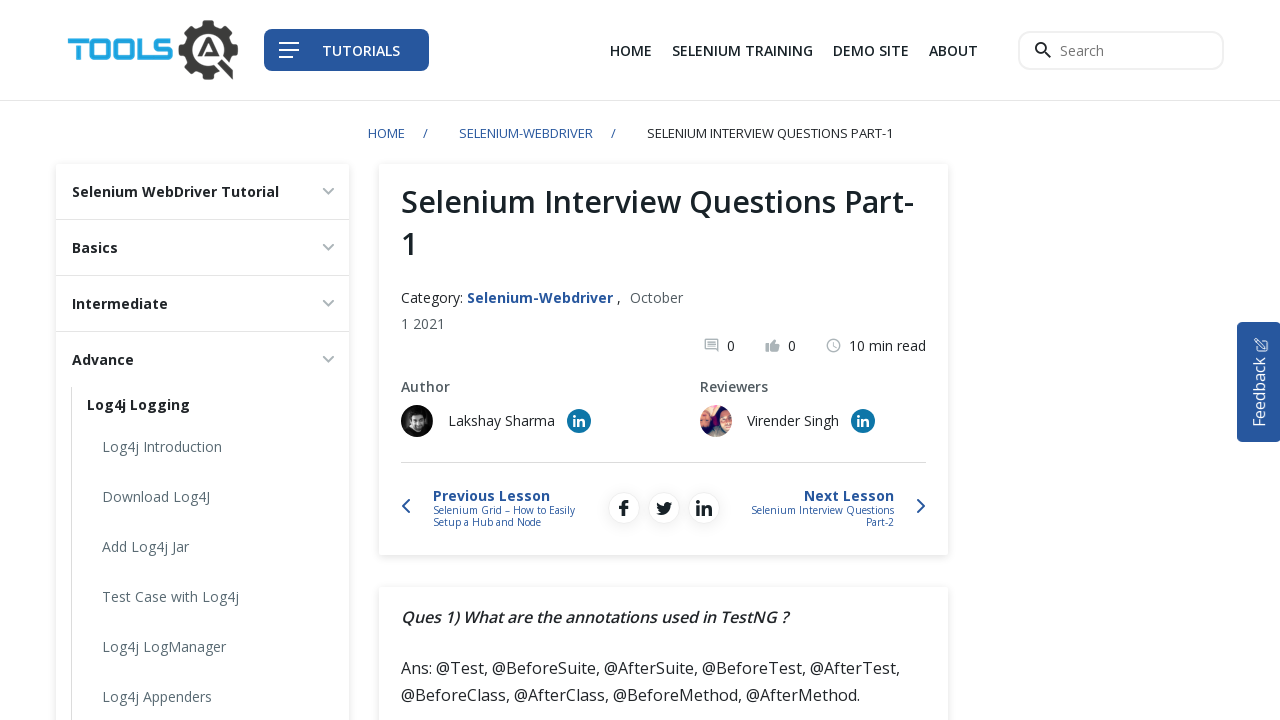

Waited 6 seconds for page to load
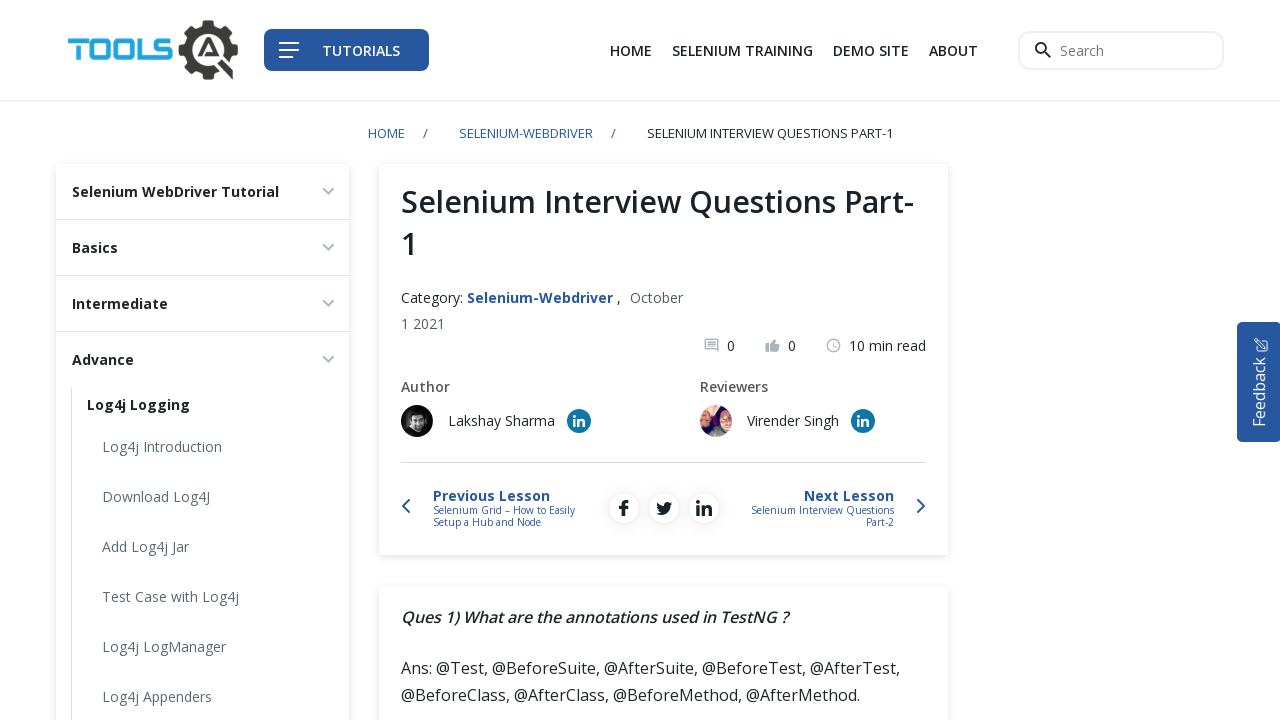

Scrolled down the page by 1000 pixels
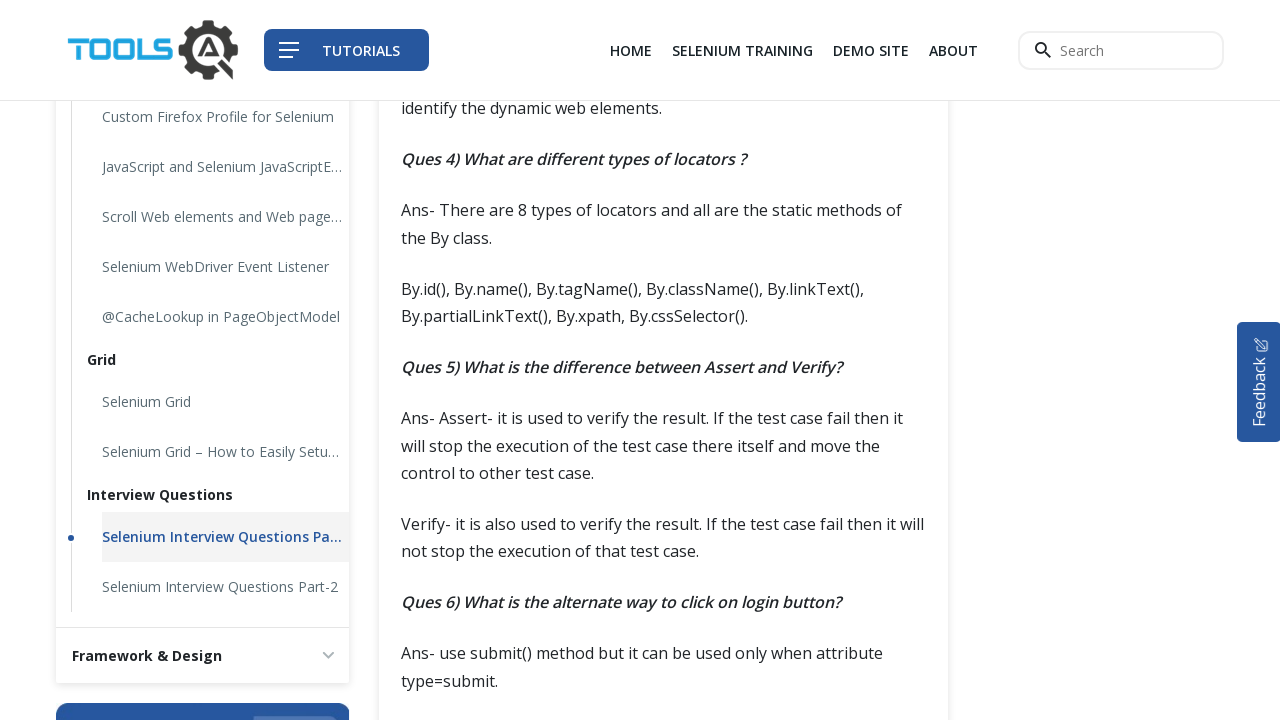

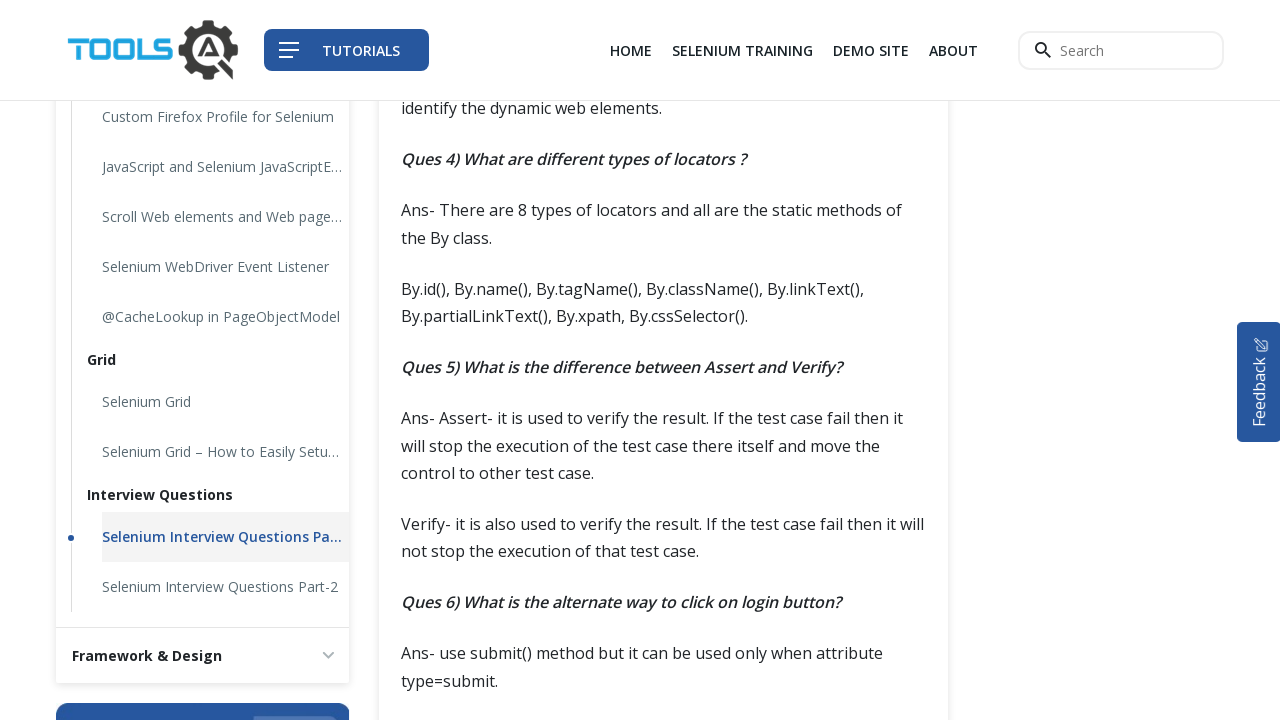